Tests right-click context menu functionality by right-clicking on an element to open the context menu and then clicking the "Delete" option

Starting URL: http://swisnl.github.io/jQuery-contextMenu/demo.html

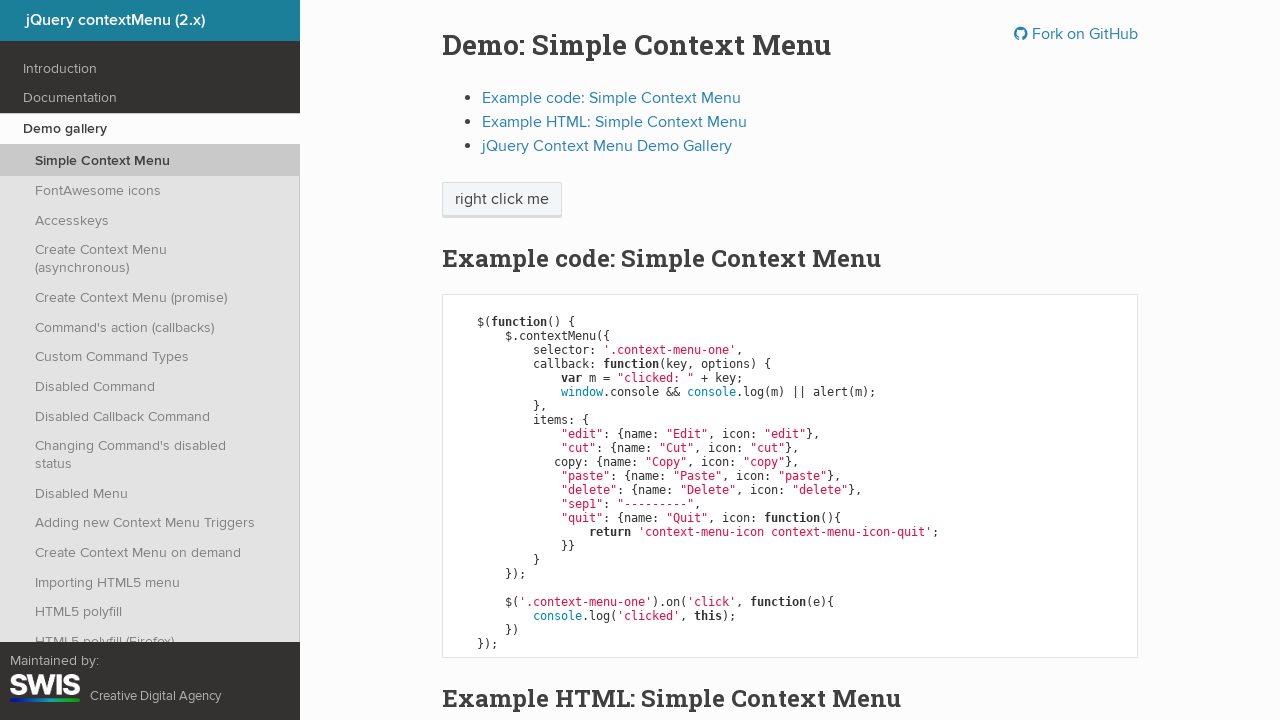

Located the 'right click me' element
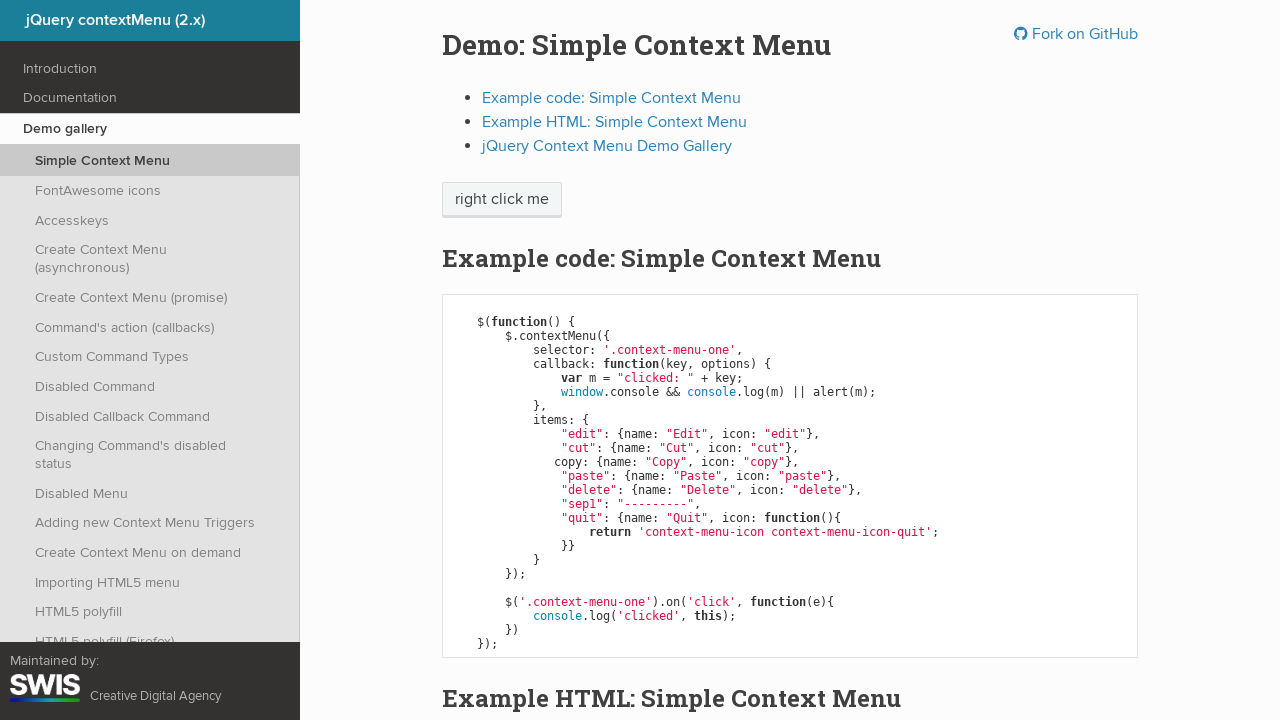

Right-clicked on the element to open context menu at (502, 200) on xpath=//span[text()='right click me']
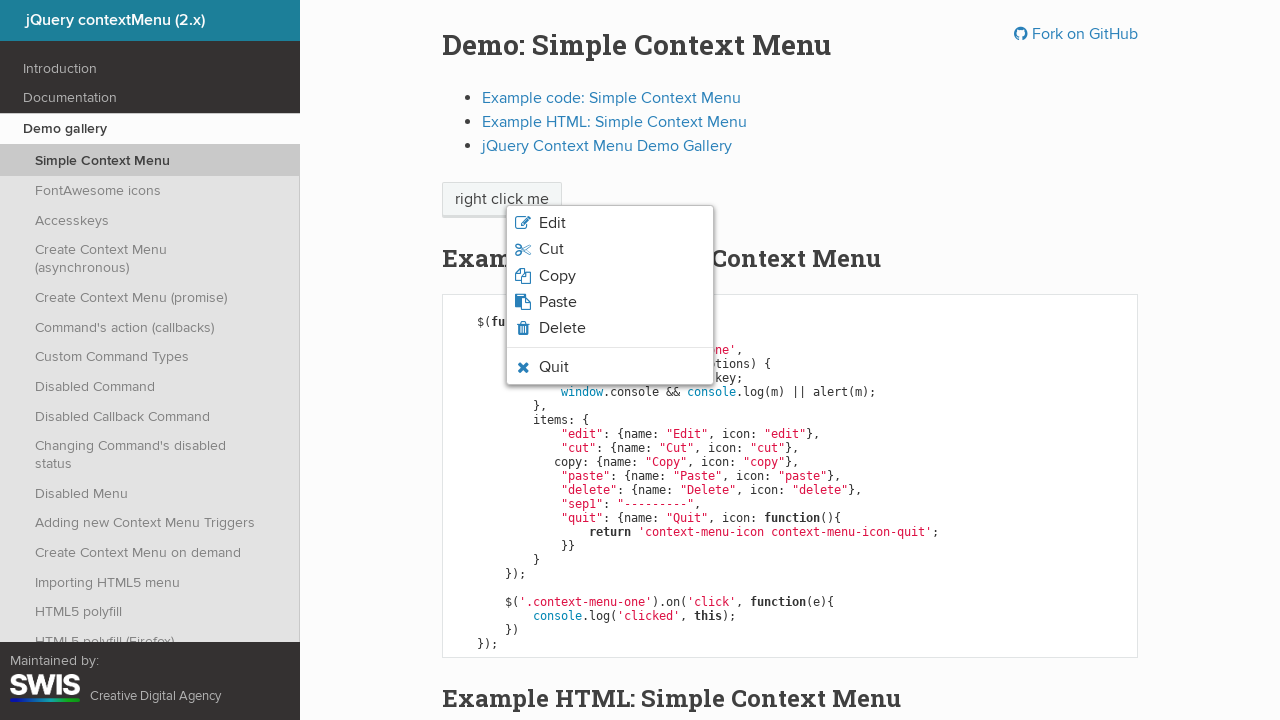

Clicked 'Delete' option from the context menu at (610, 328) on ul.context-menu-list > li:not(.context-menu-separator) >> internal:has-text="Del
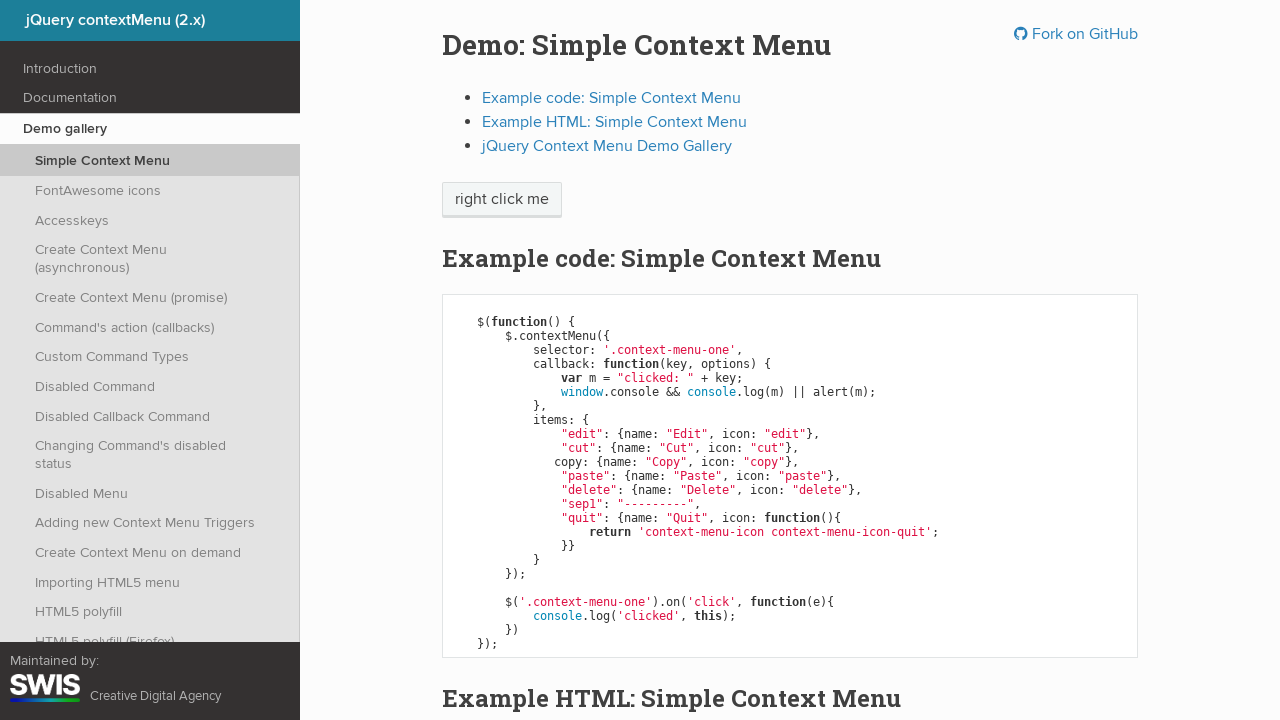

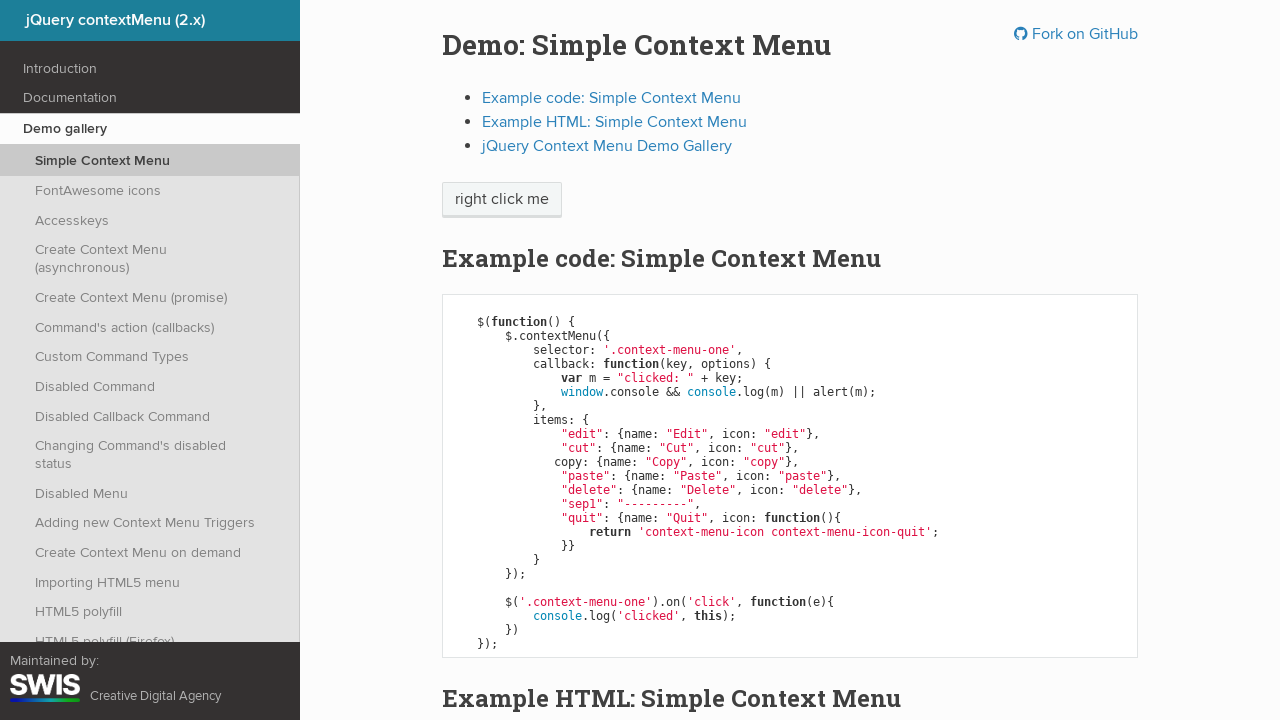